Tests checkbox interactions by selecting and deselecting multiple checkboxes on a test automation practice page

Starting URL: https://testautomationpractice.blogspot.com/

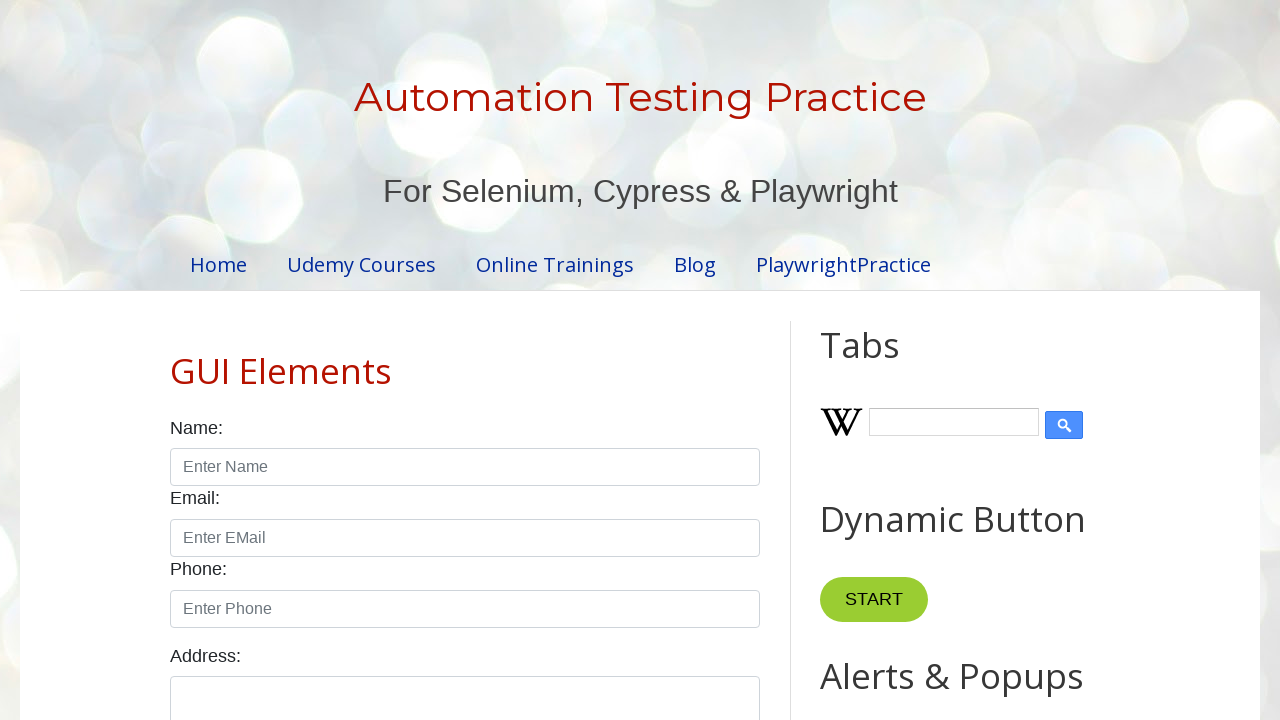

Located all checkboxes with form-check-input class
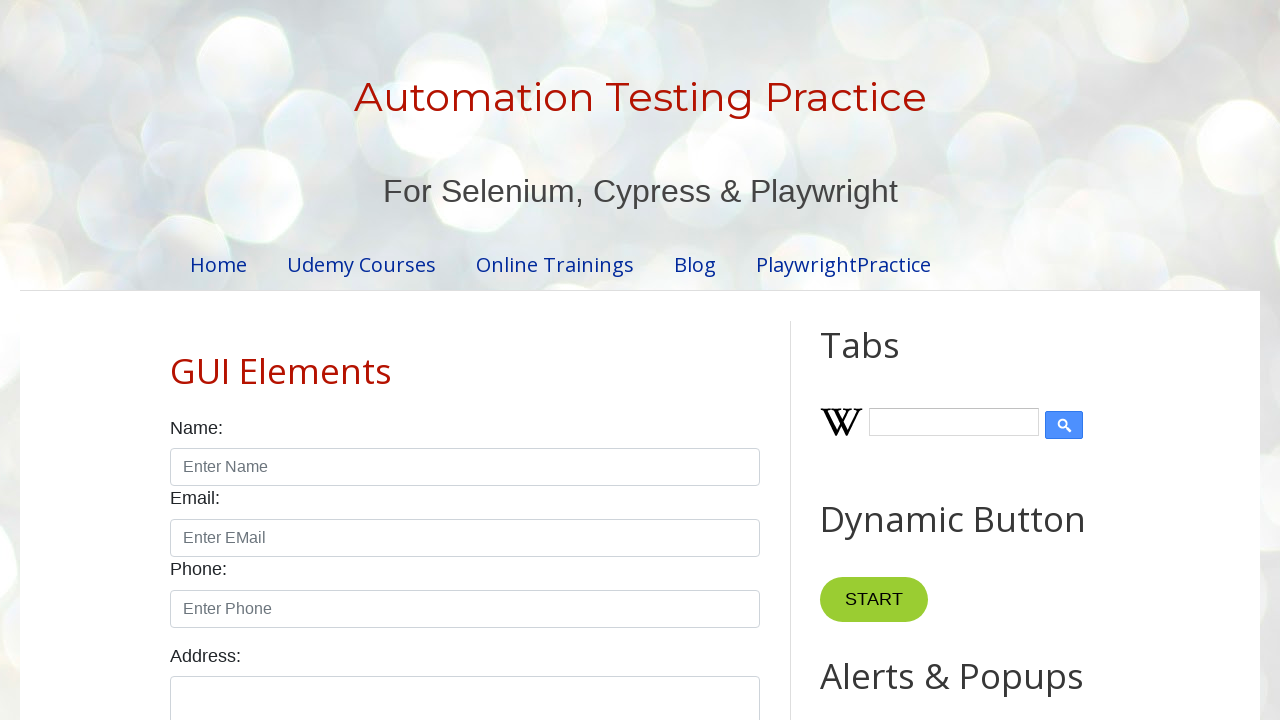

Clicked checkbox 1 to select it at (176, 360) on xpath=//input[@class='form-check-input' and @type='checkbox'] >> nth=0
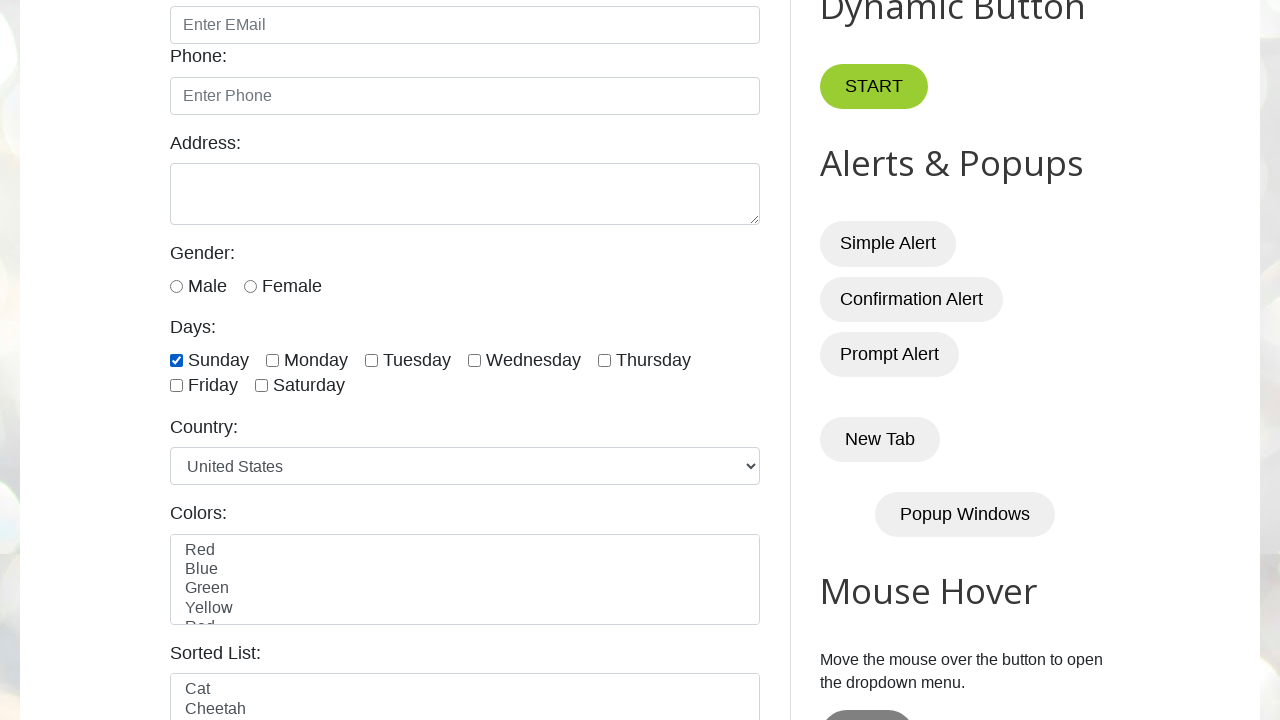

Clicked checkbox 2 to select it at (272, 360) on xpath=//input[@class='form-check-input' and @type='checkbox'] >> nth=1
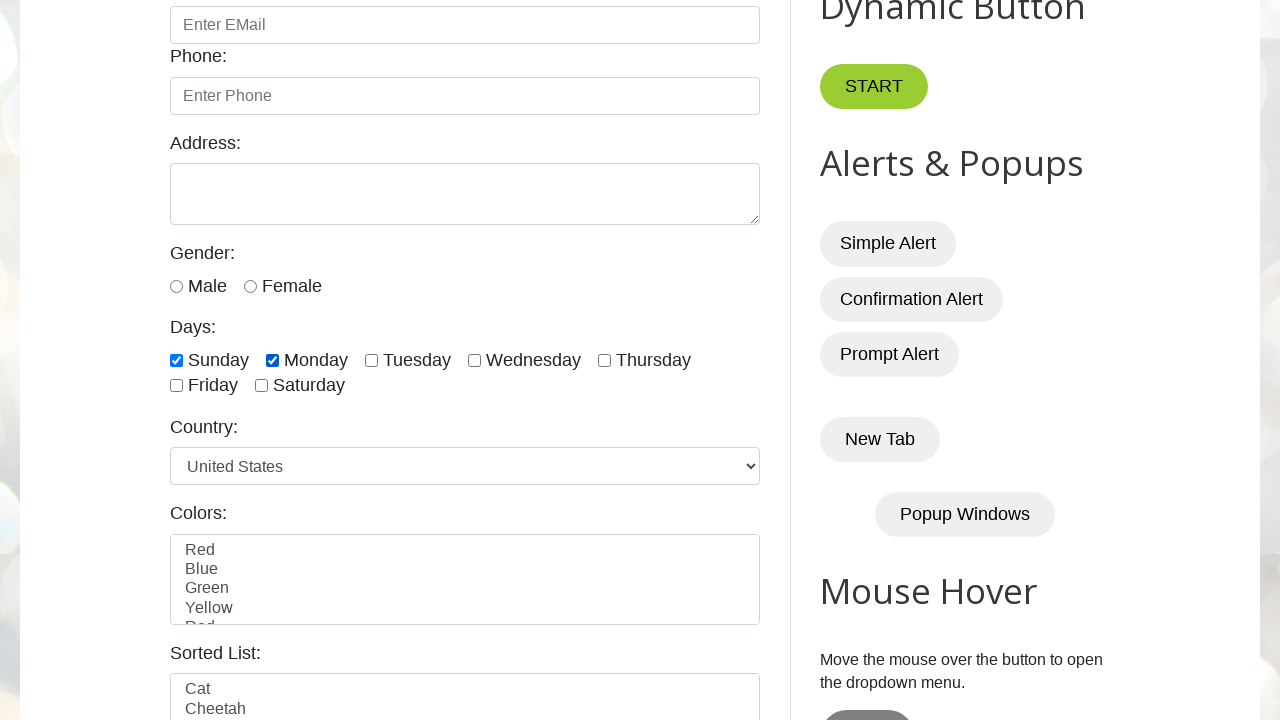

Clicked checkbox 3 to select it at (372, 360) on xpath=//input[@class='form-check-input' and @type='checkbox'] >> nth=2
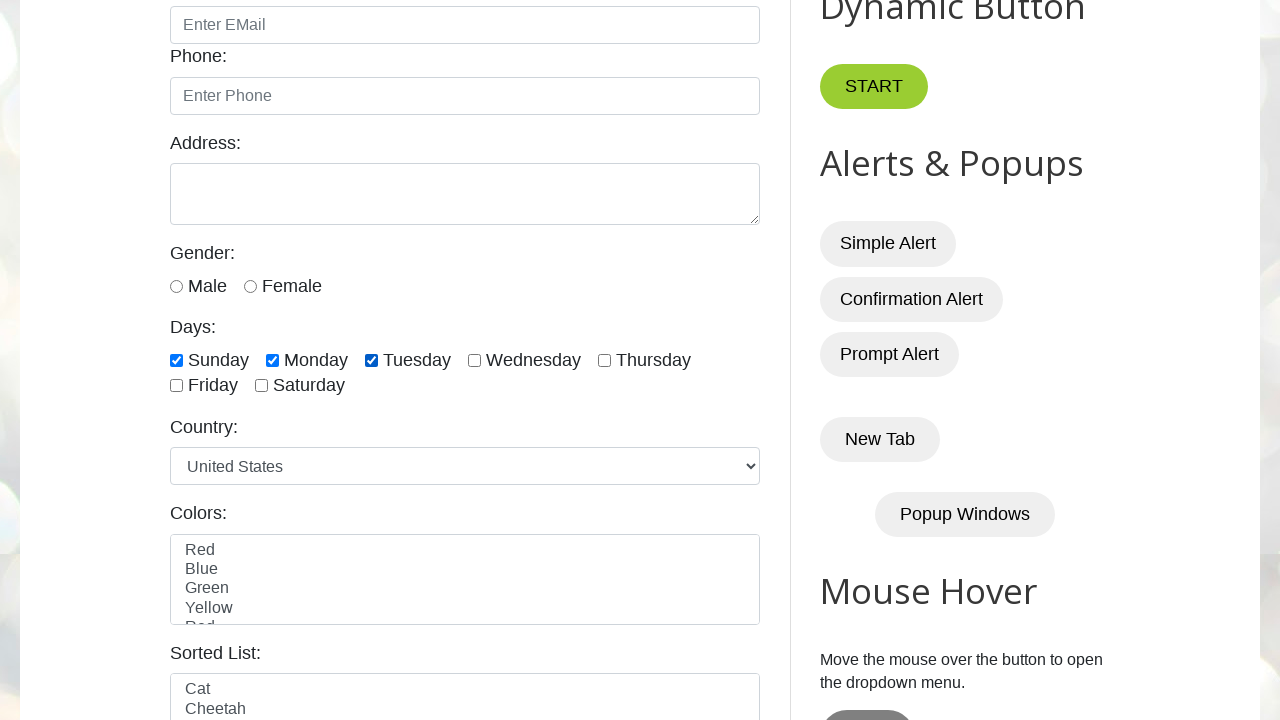

Verified checkbox 1 is checked
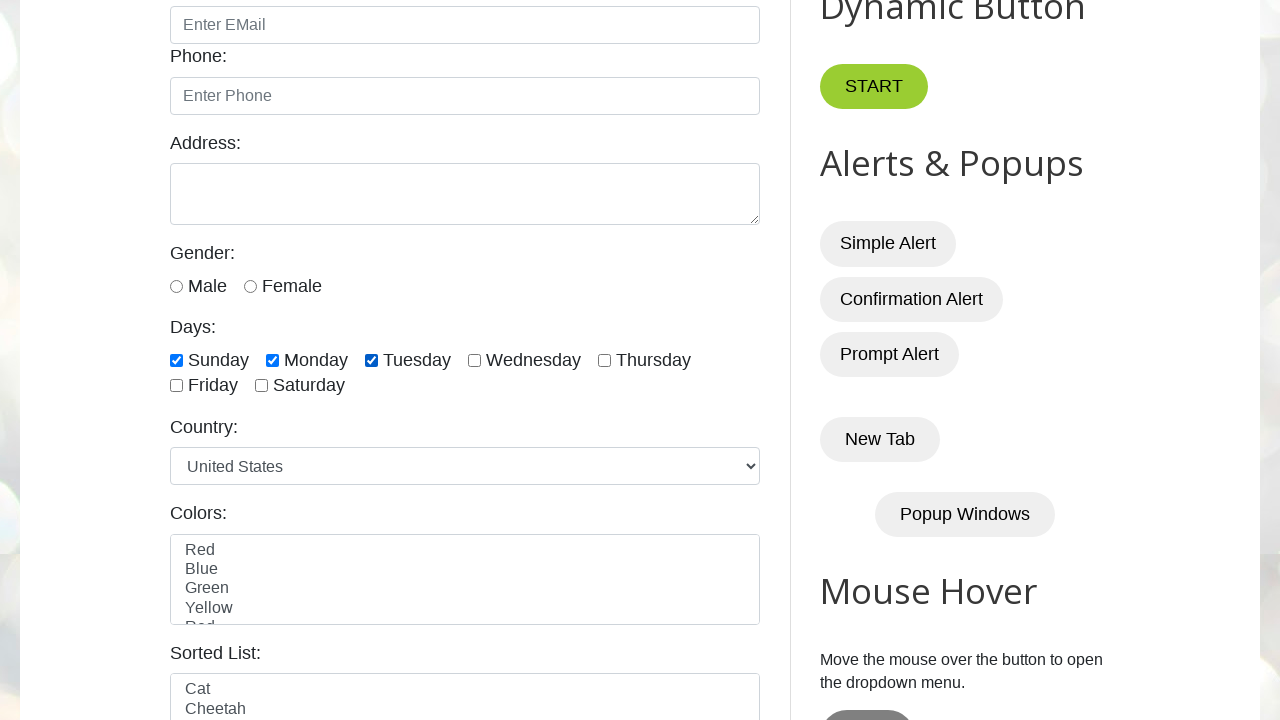

Clicked checkbox 1 to deselect it at (176, 360) on xpath=//input[@class='form-check-input' and @type='checkbox'] >> nth=0
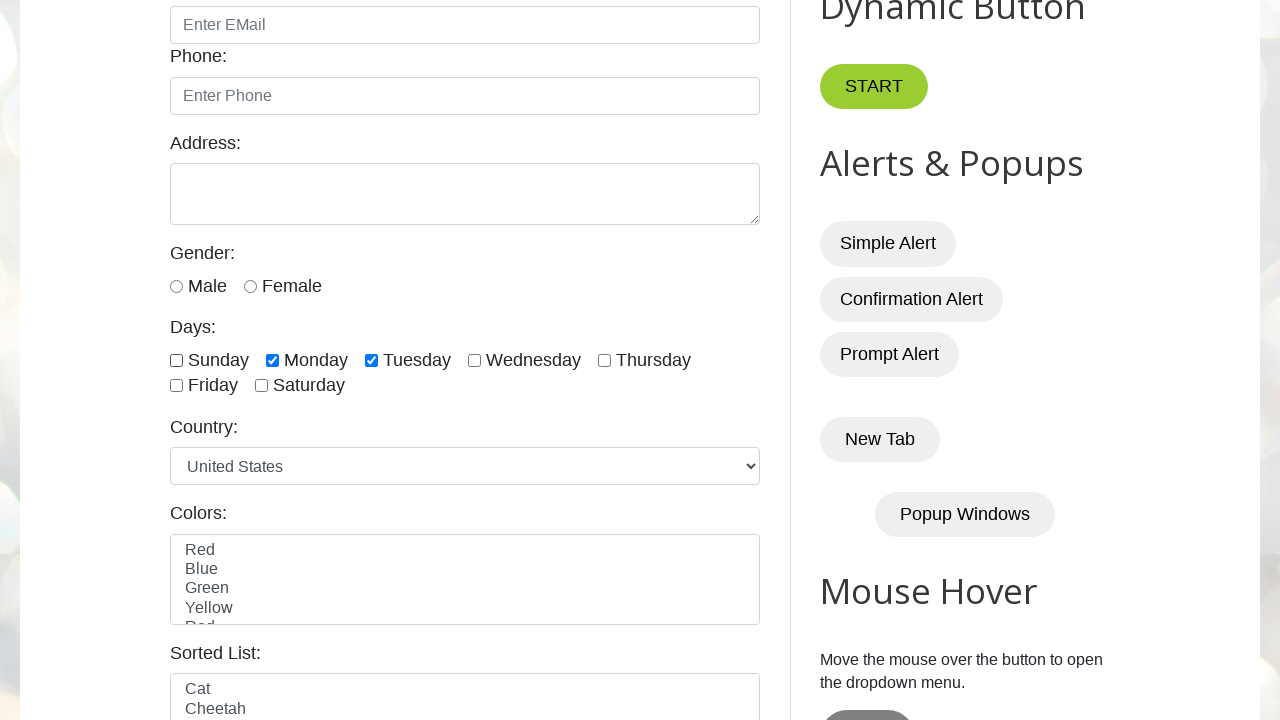

Verified checkbox 2 is checked
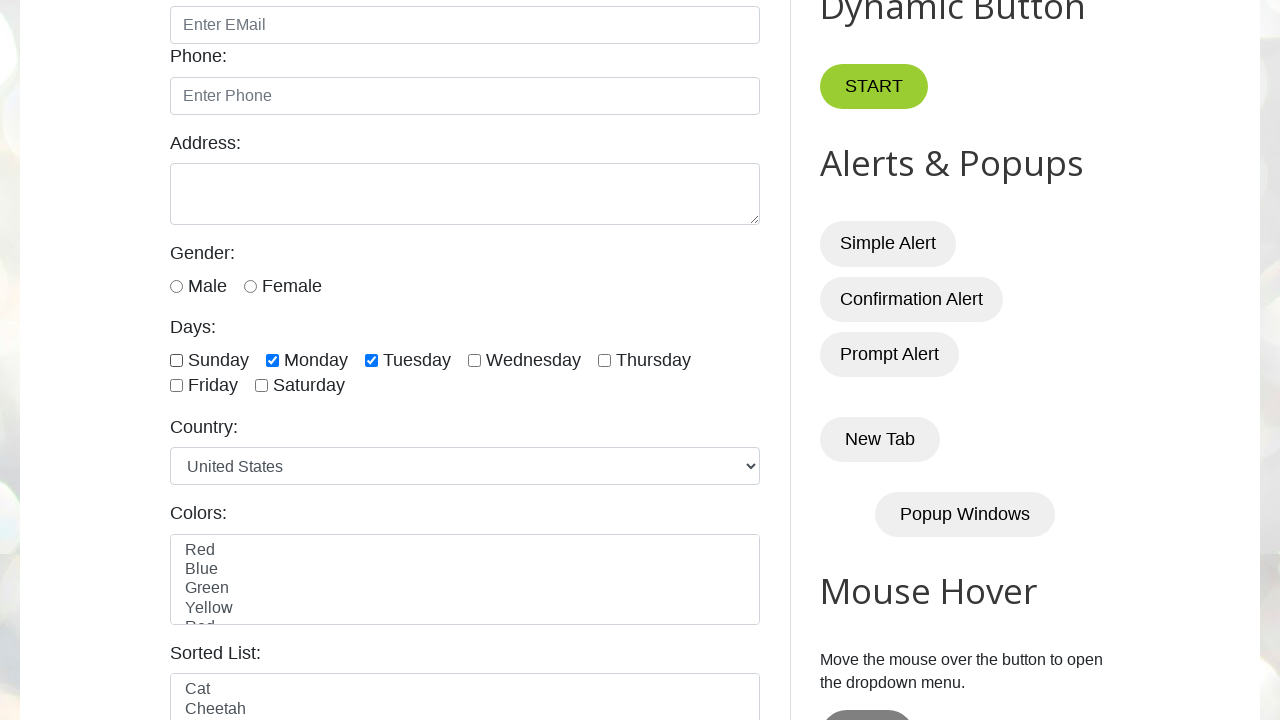

Clicked checkbox 2 to deselect it at (272, 360) on xpath=//input[@class='form-check-input' and @type='checkbox'] >> nth=1
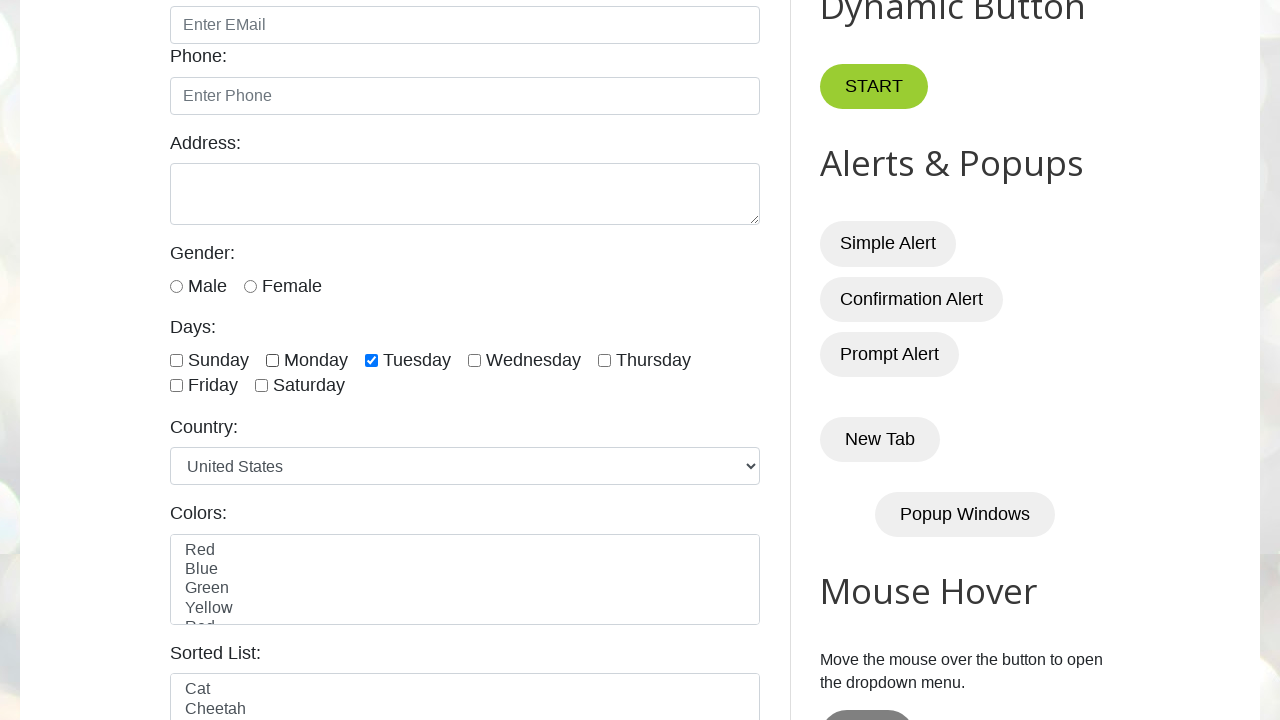

Verified checkbox 3 is checked
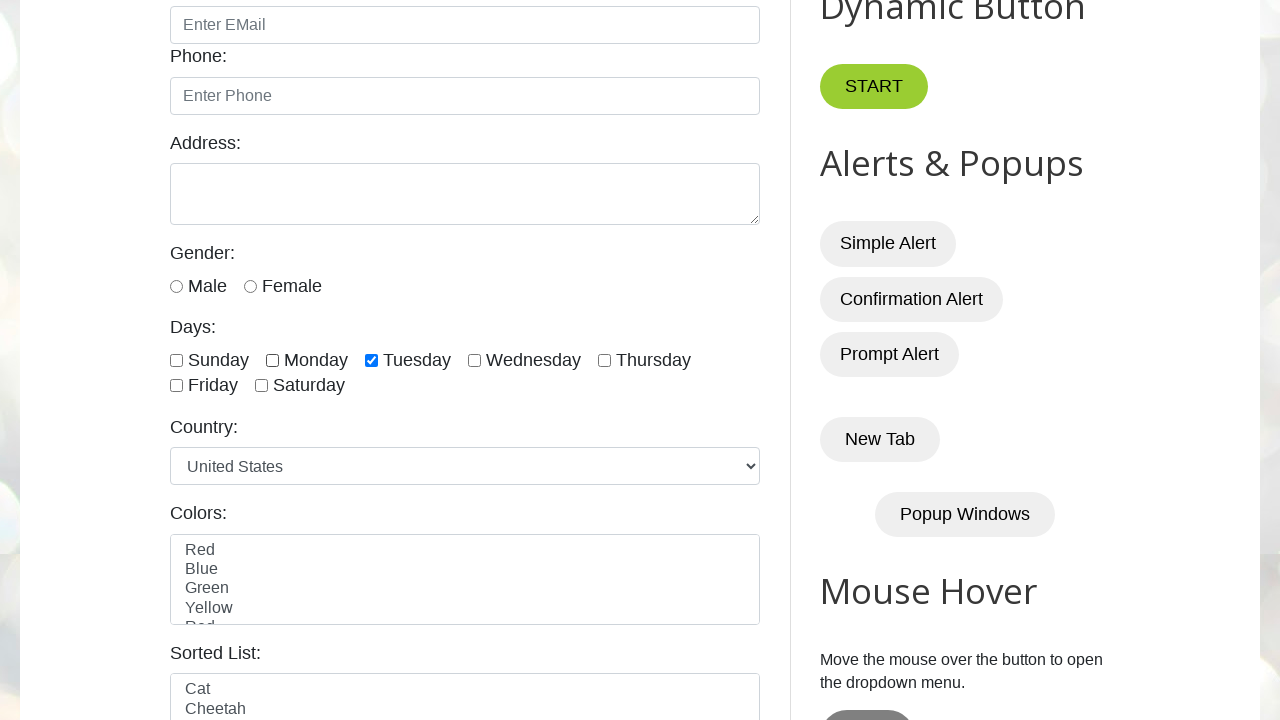

Clicked checkbox 3 to deselect it at (372, 360) on xpath=//input[@class='form-check-input' and @type='checkbox'] >> nth=2
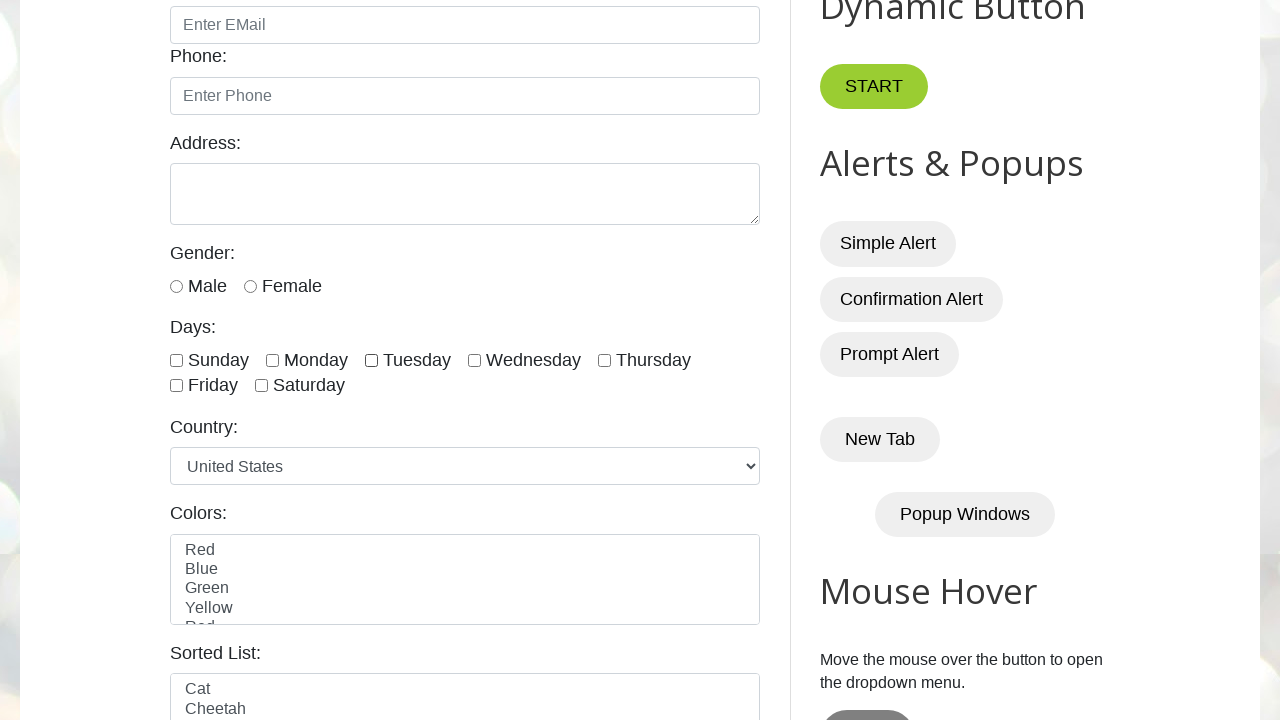

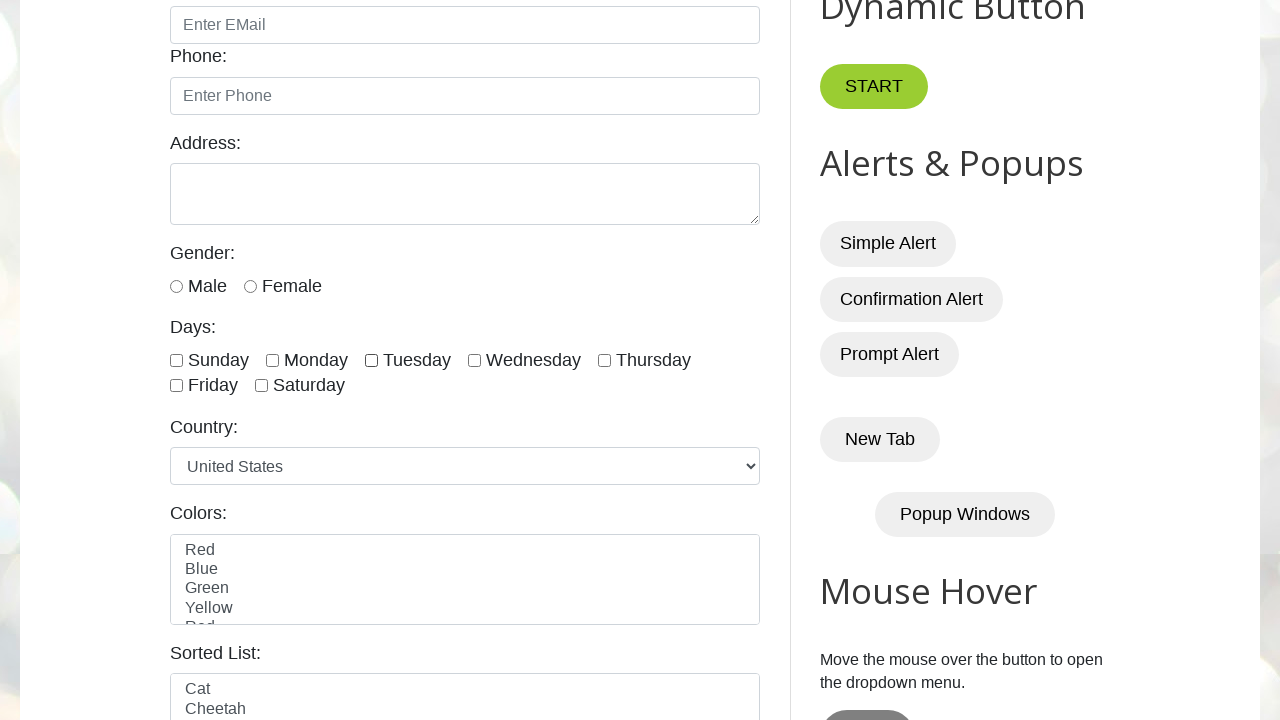